Tests file download and upload functionality by clicking a download button and then uploading a file to verify the UI updates correctly.

Starting URL: https://rahulshettyacademy.com/upload-download-test/

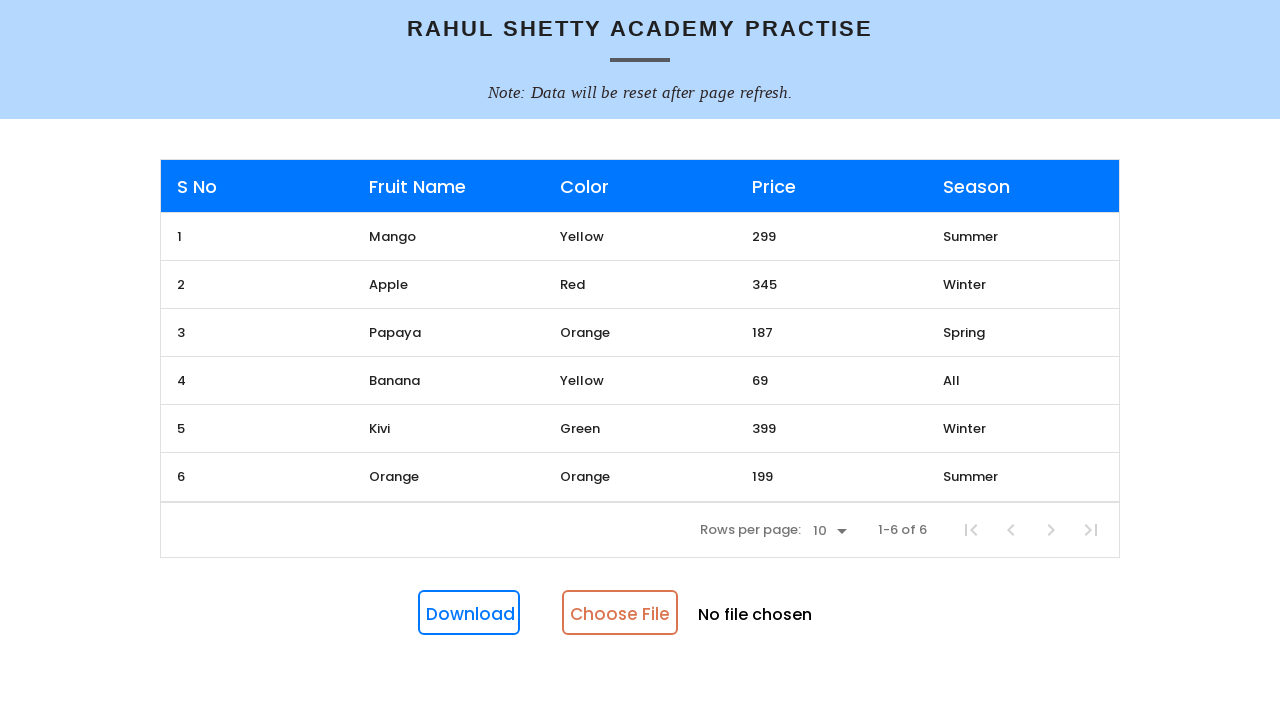

Navigated to upload-download test page
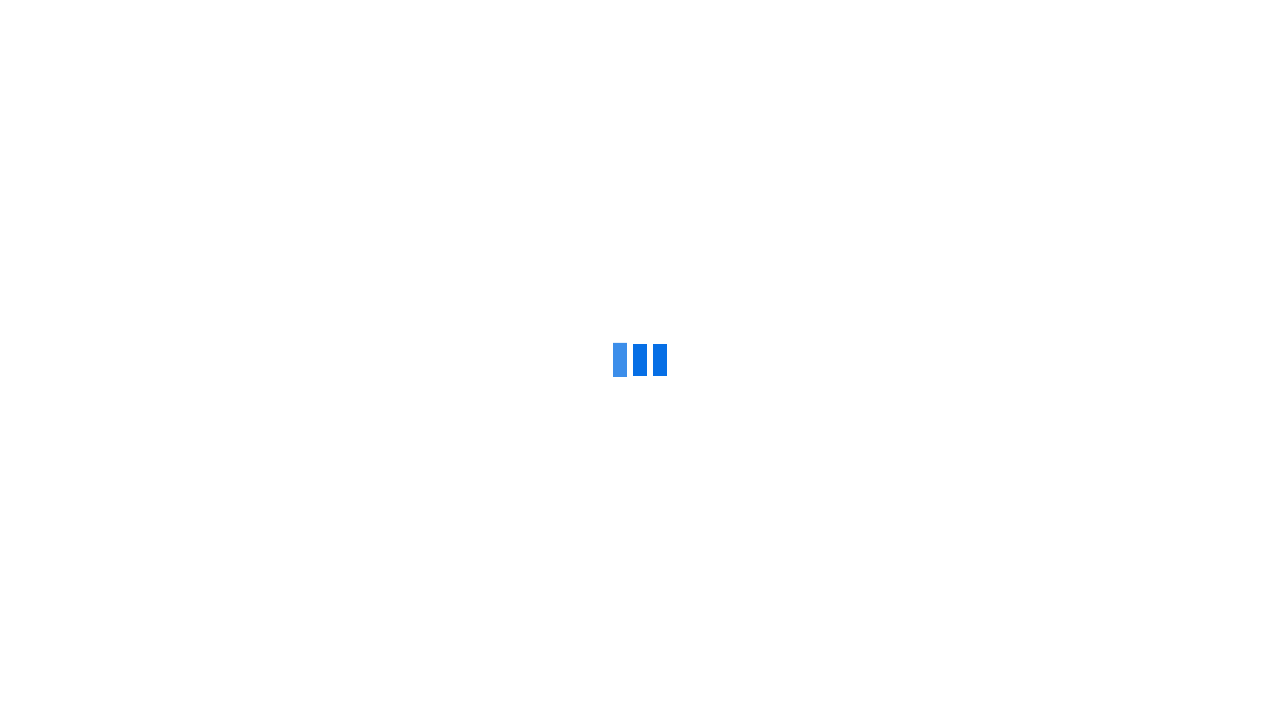

Clicked the download button at (469, 613) on #downloadButton
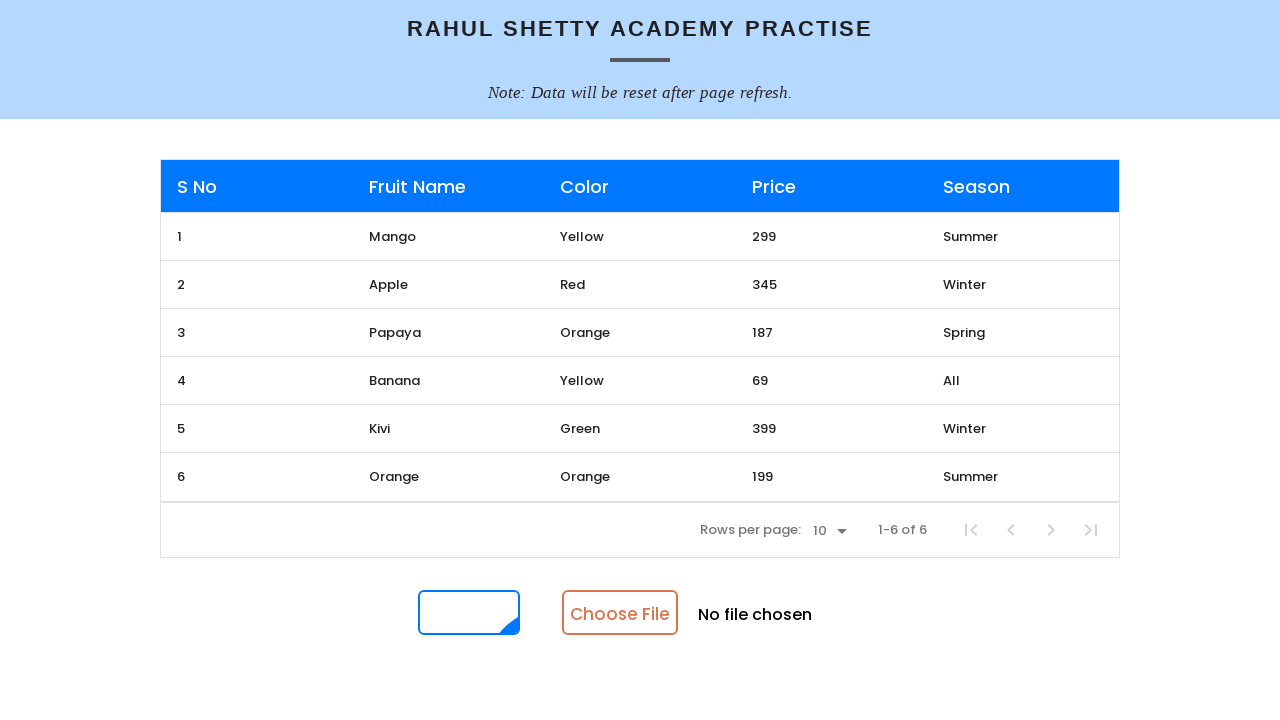

Waited 2 seconds for download to complete
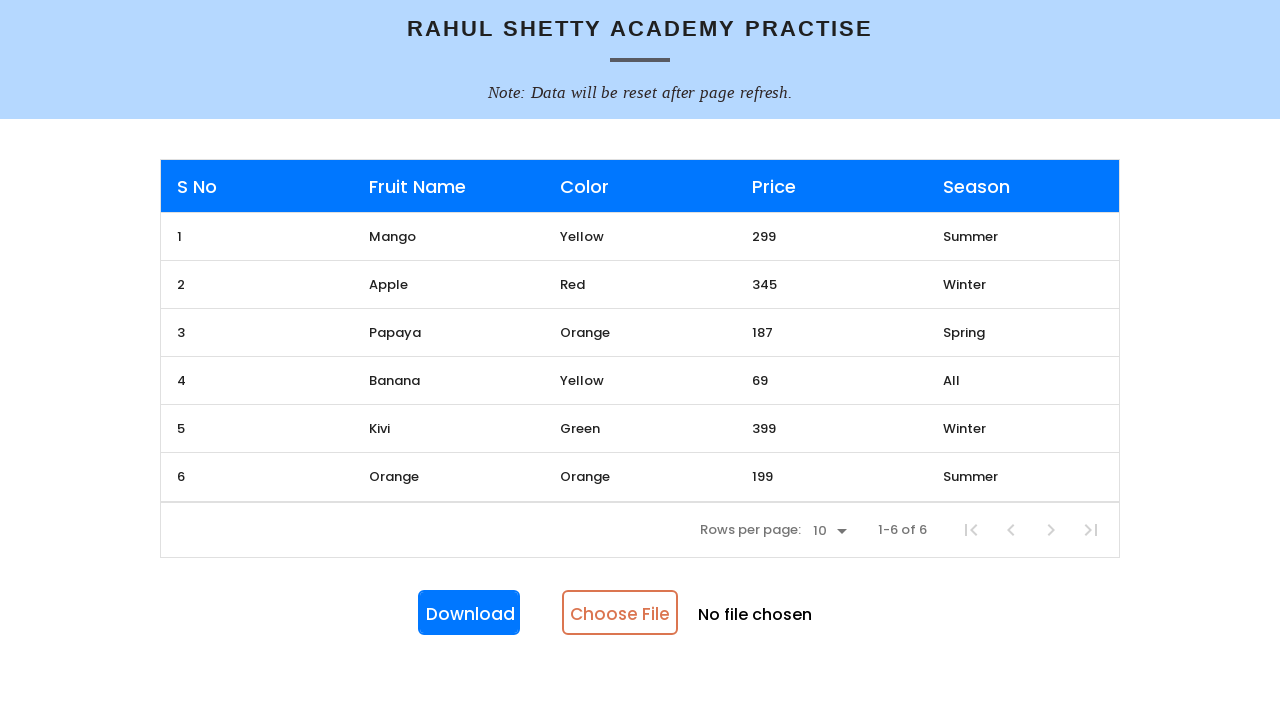

File input element became available
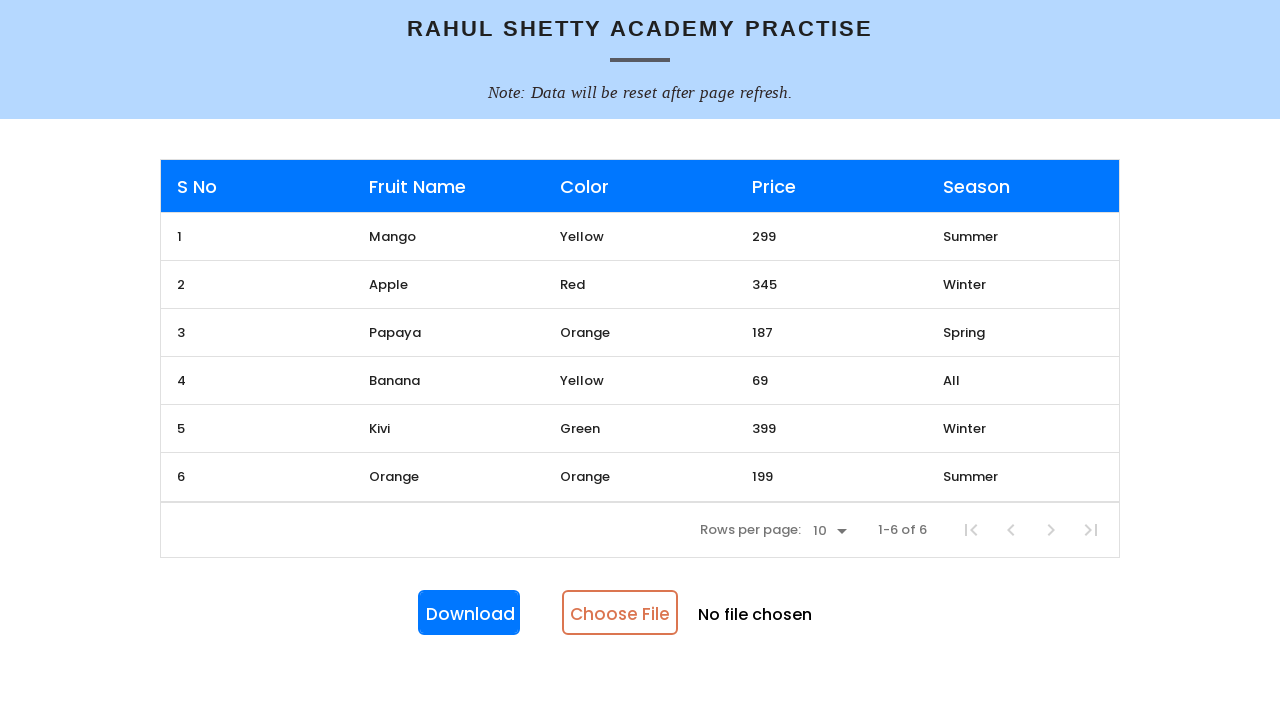

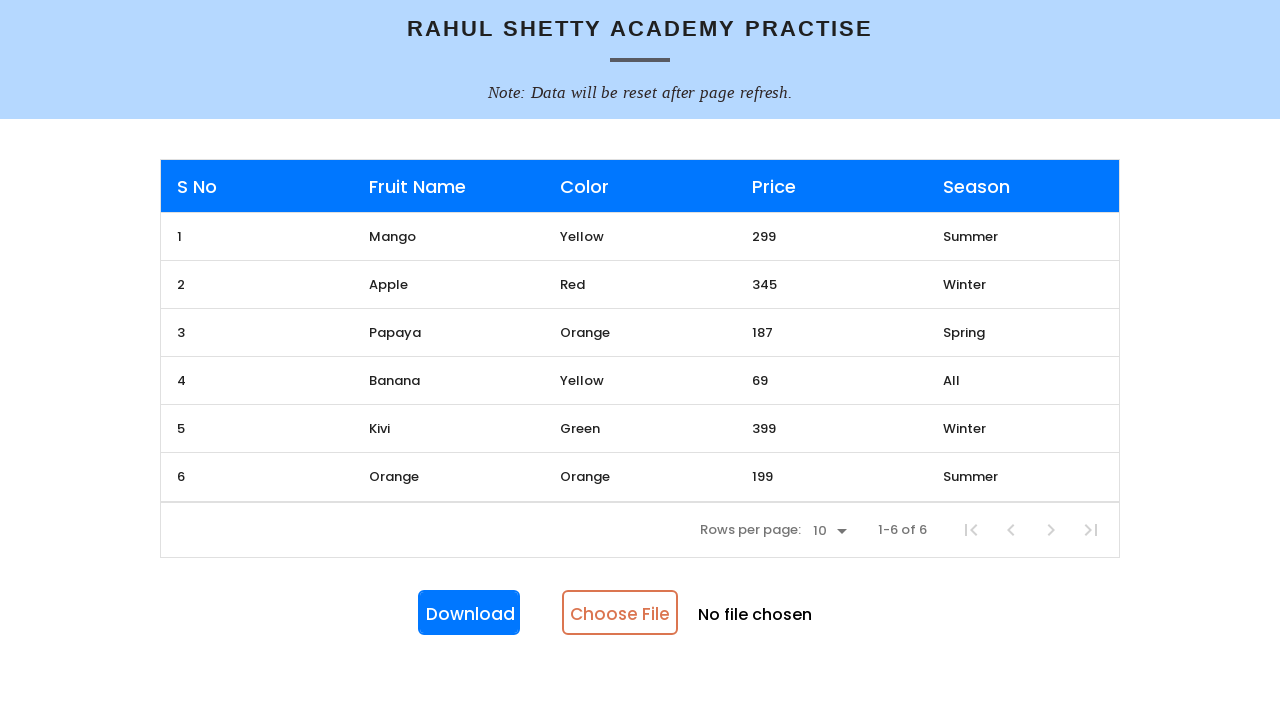